Navigates to a student page, enters a student name in a dialog box, clicks OK, and performs keyboard navigation using Tab and Enter keys to interact with the interface.

Starting URL: https://live.monetanalytics.com/stu_proc/student.html#

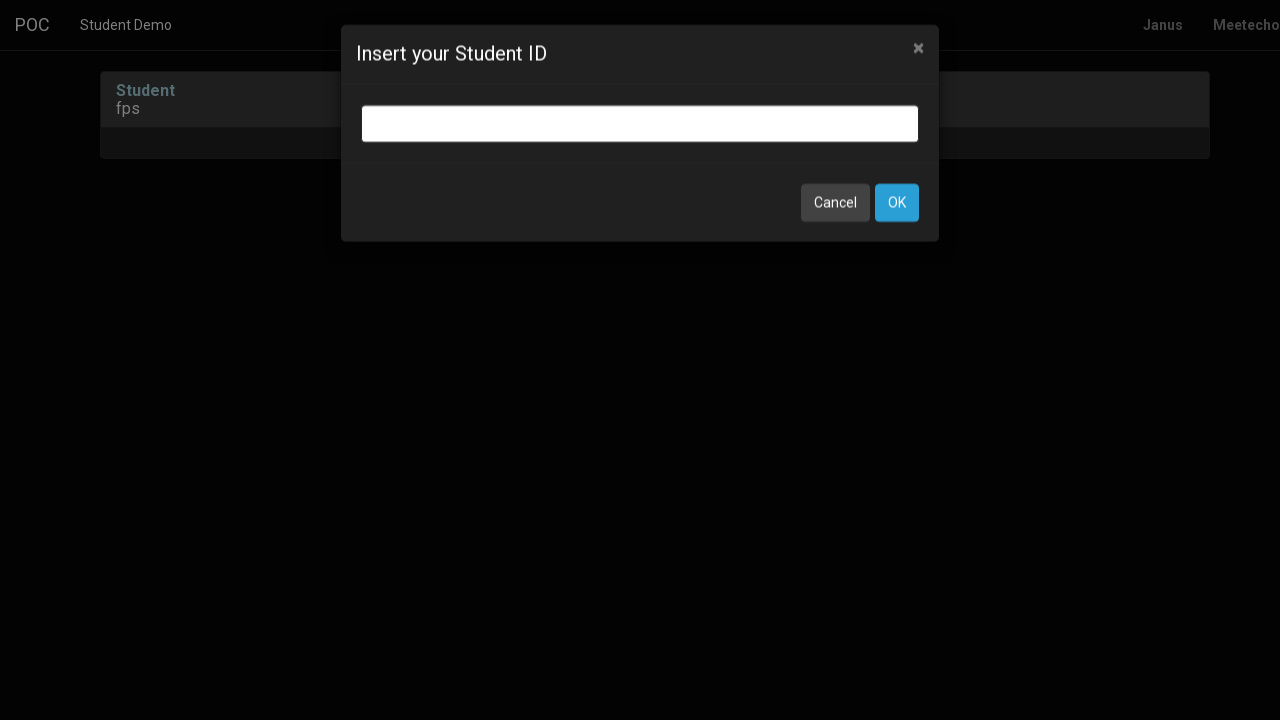

Student name input dialog appeared
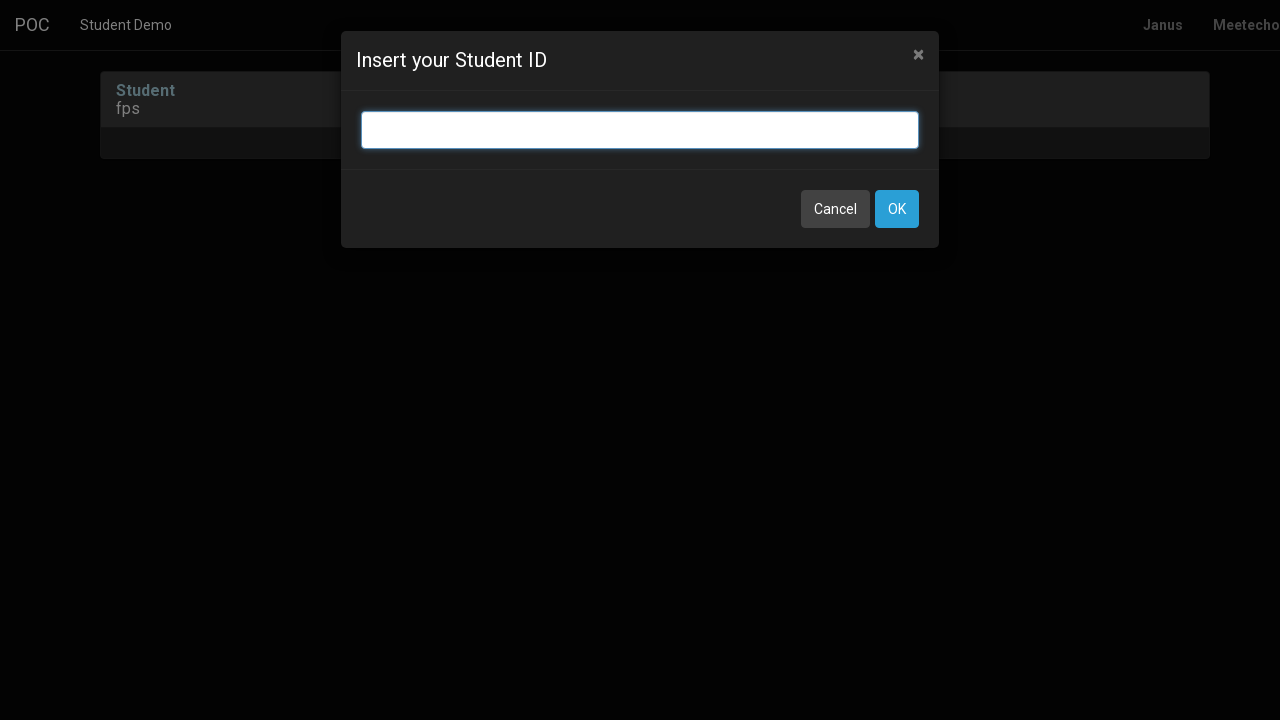

Entered 'Student-37' in the dialog input field on input.bootbox-input.bootbox-input-text.form-control
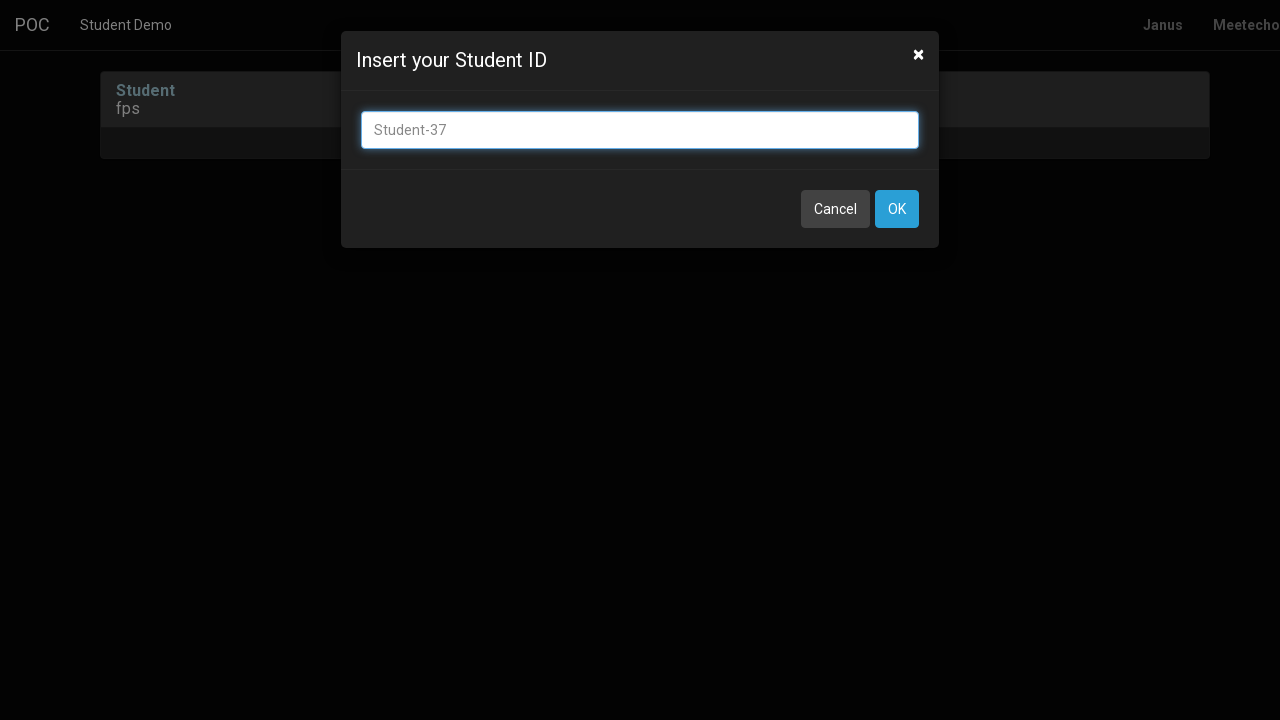

Clicked OK button to confirm student selection at (897, 209) on button:has-text('OK')
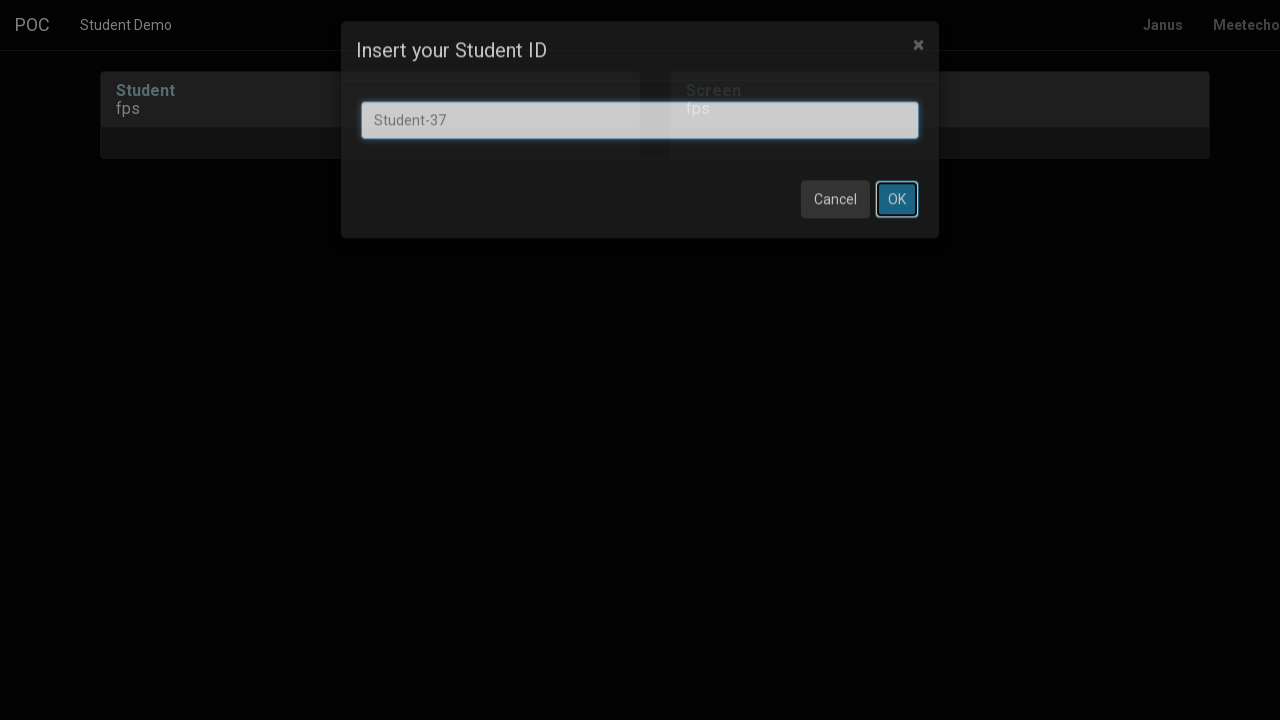

Waited for page to load after dialog closed
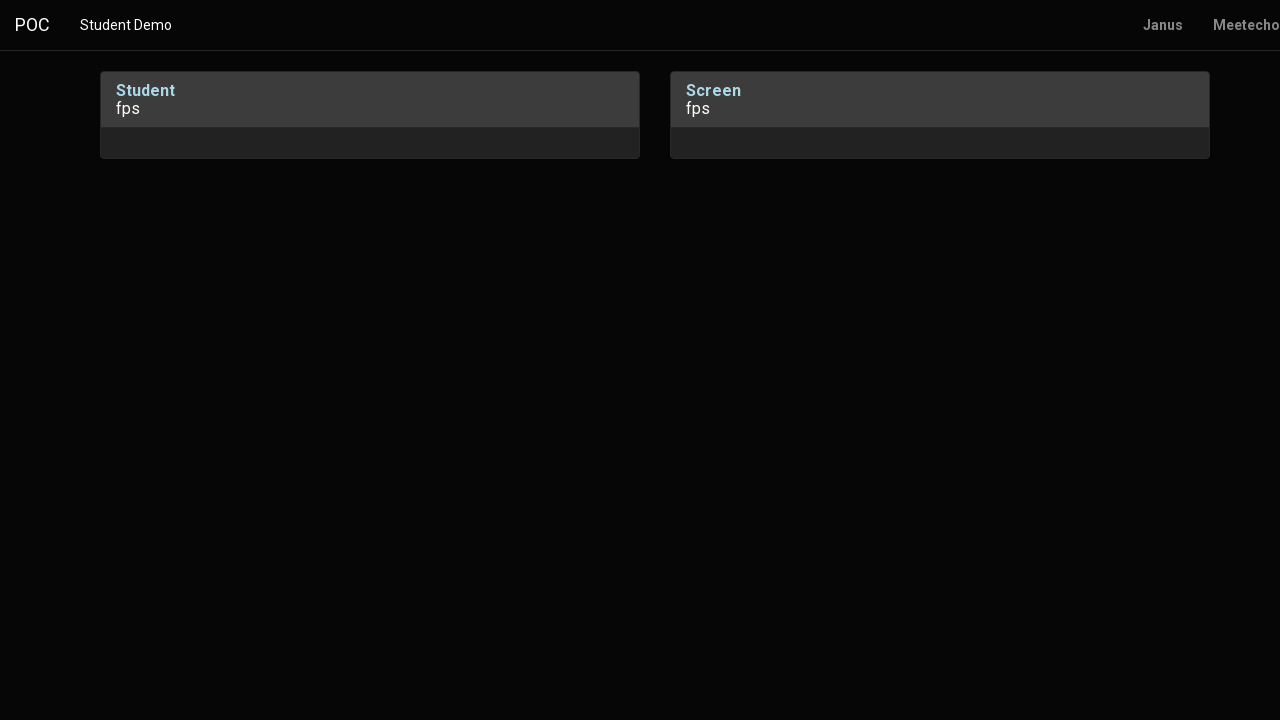

Pressed Tab key for keyboard navigation
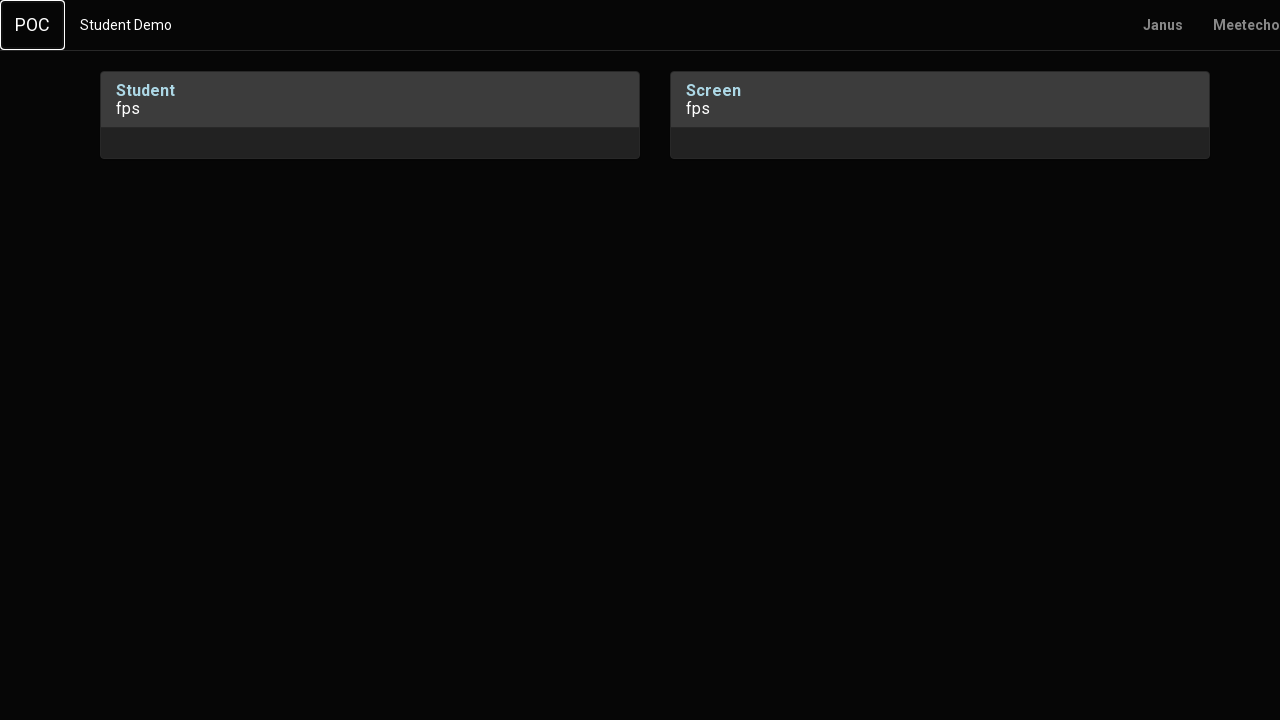

Waited before pressing Enter
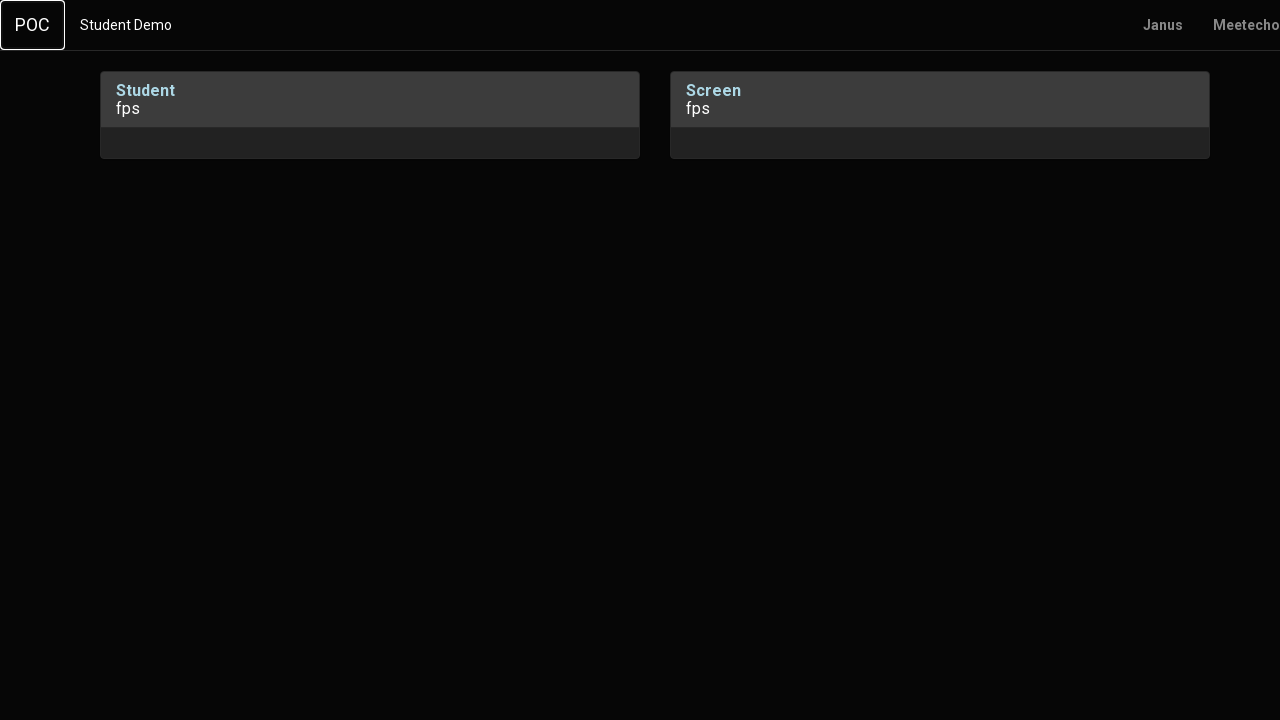

Pressed Enter key
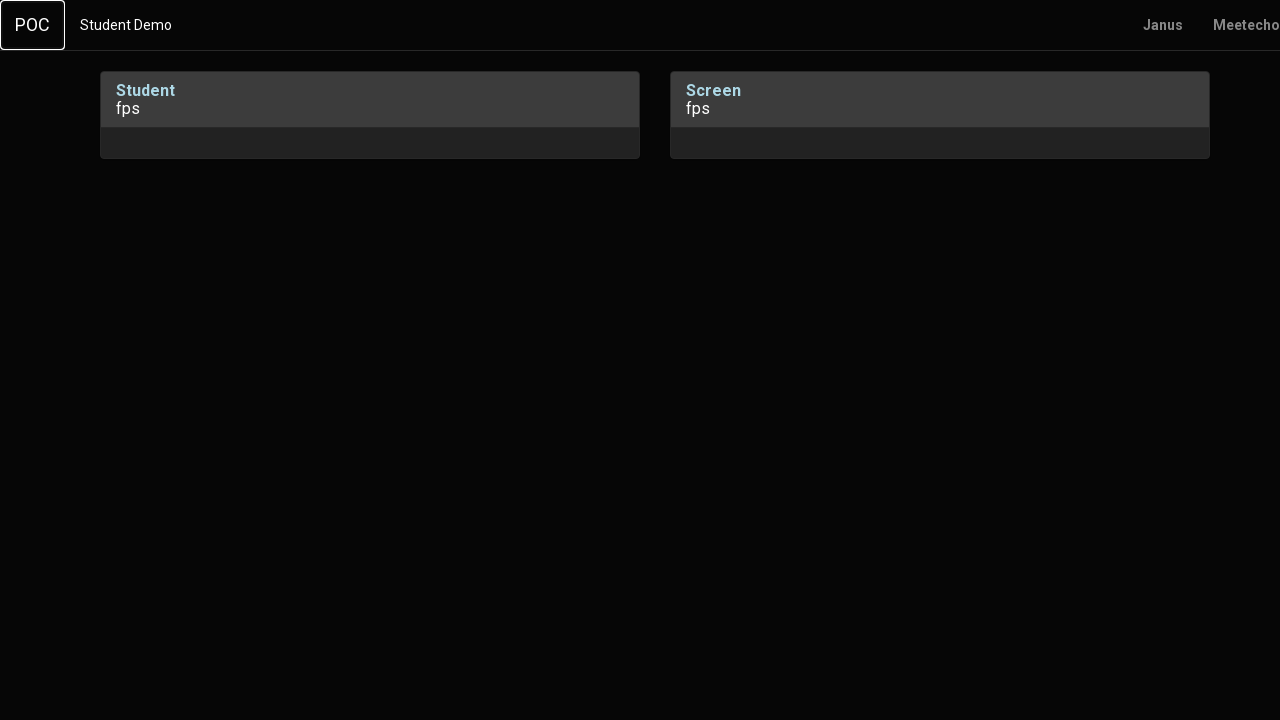

Waited before next Tab presses
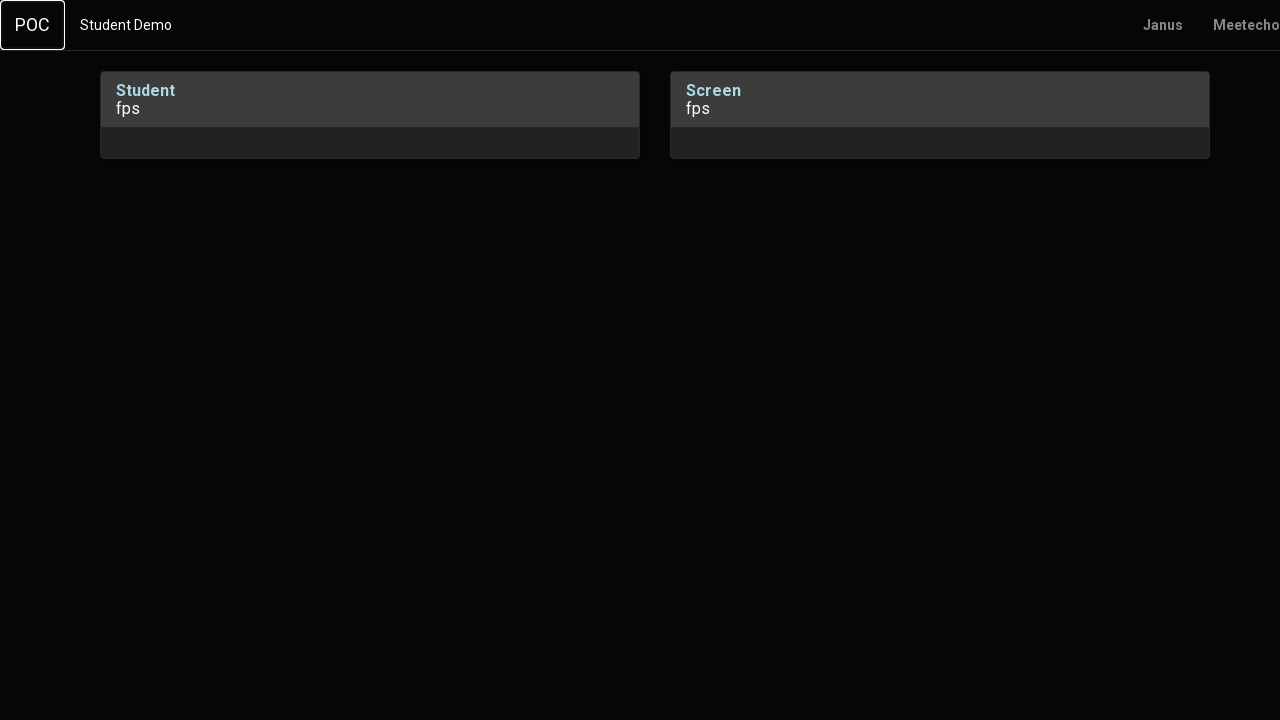

Pressed Tab key (first of two)
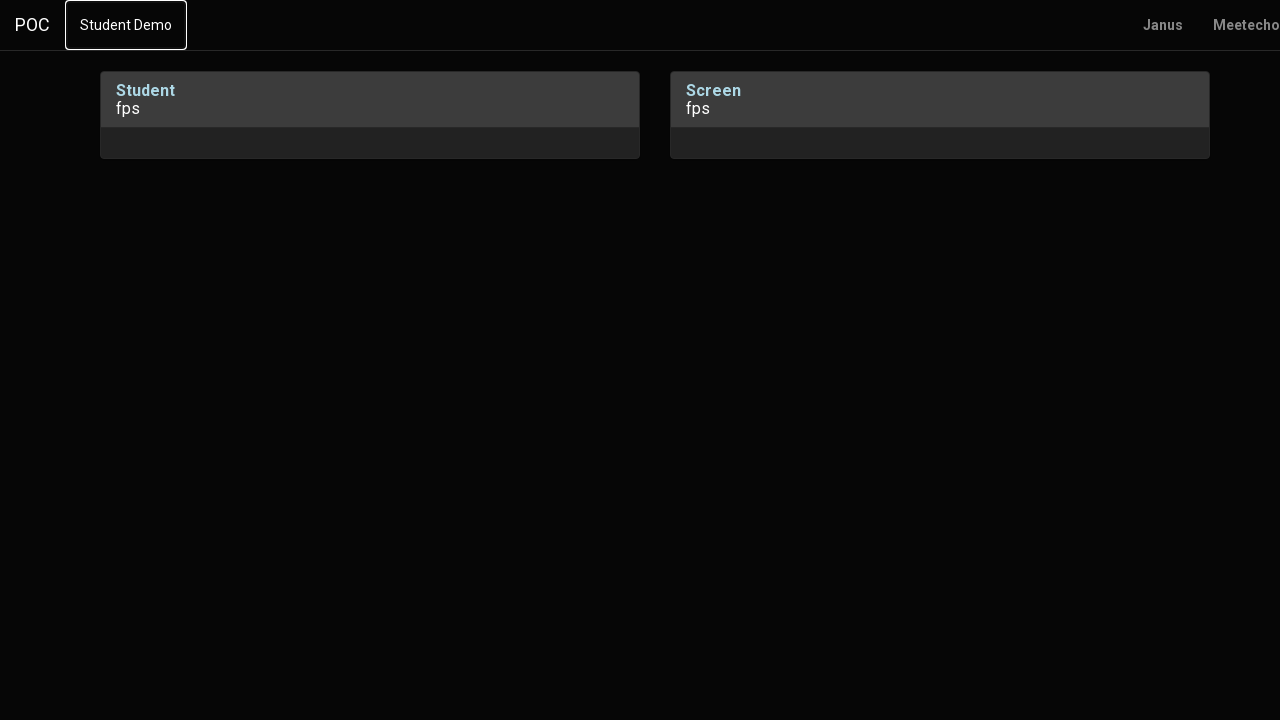

Waited between Tab presses
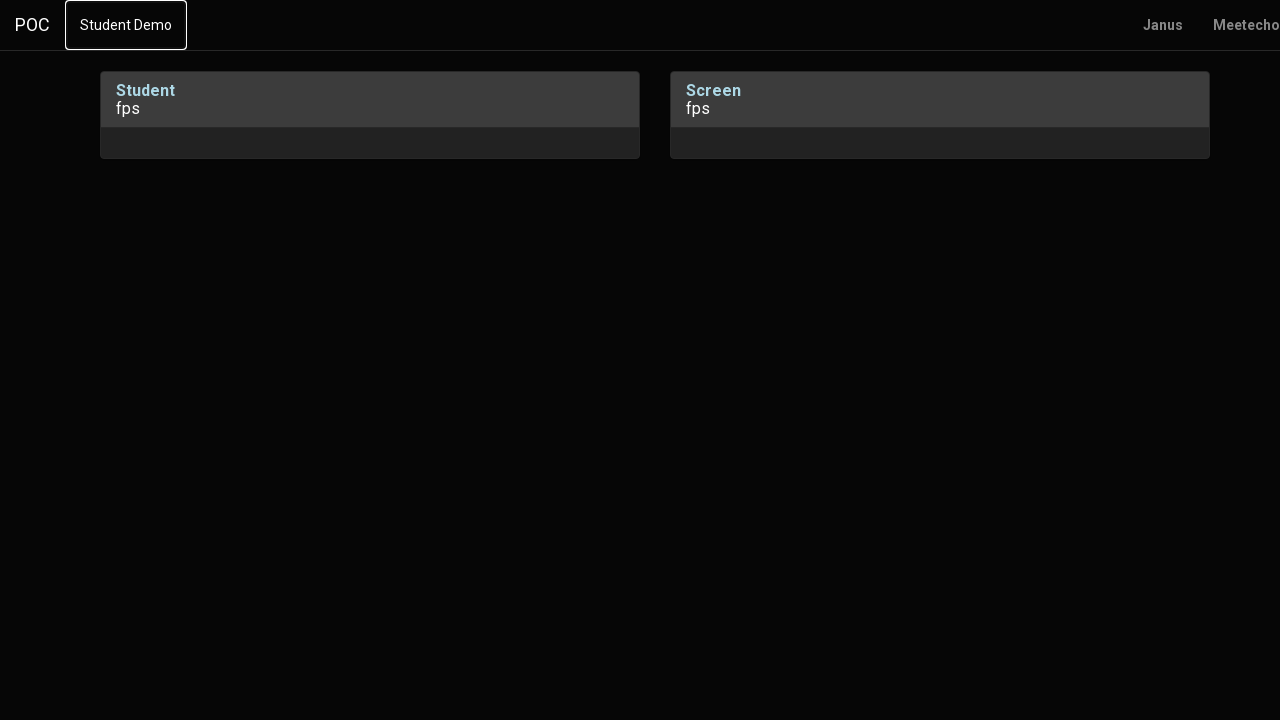

Pressed Tab key (second of two)
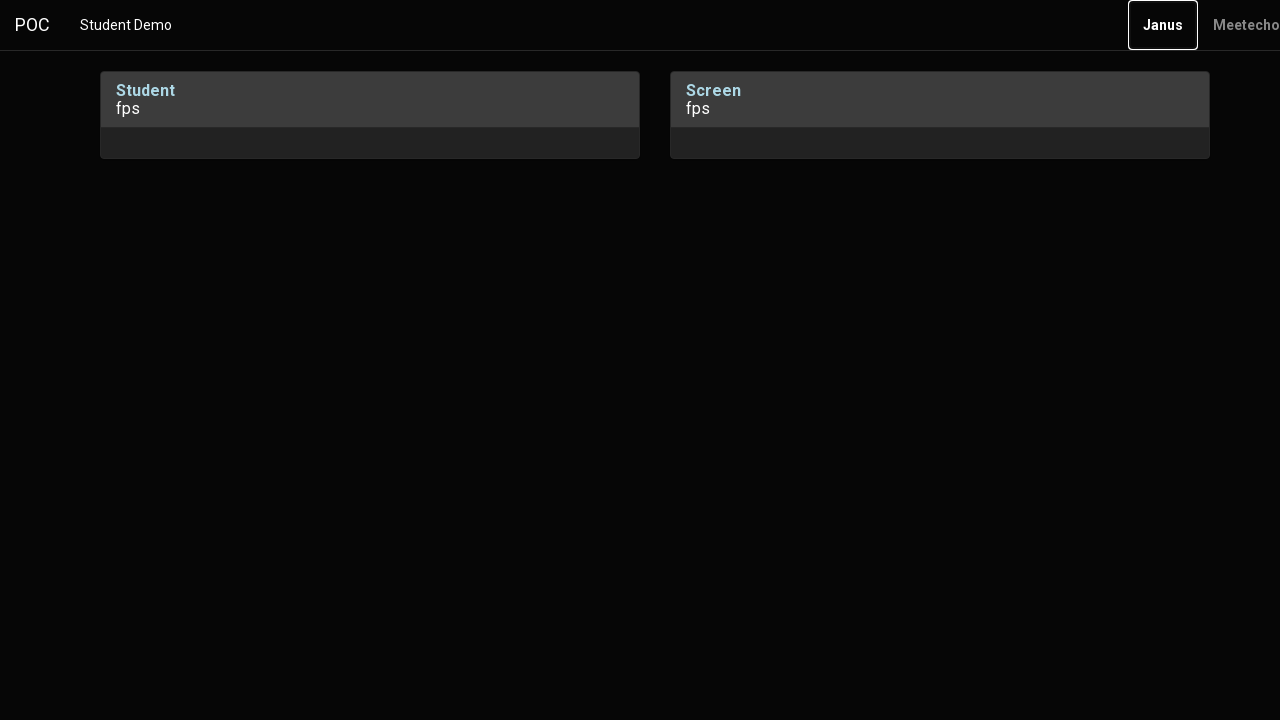

Waited before final Enter press
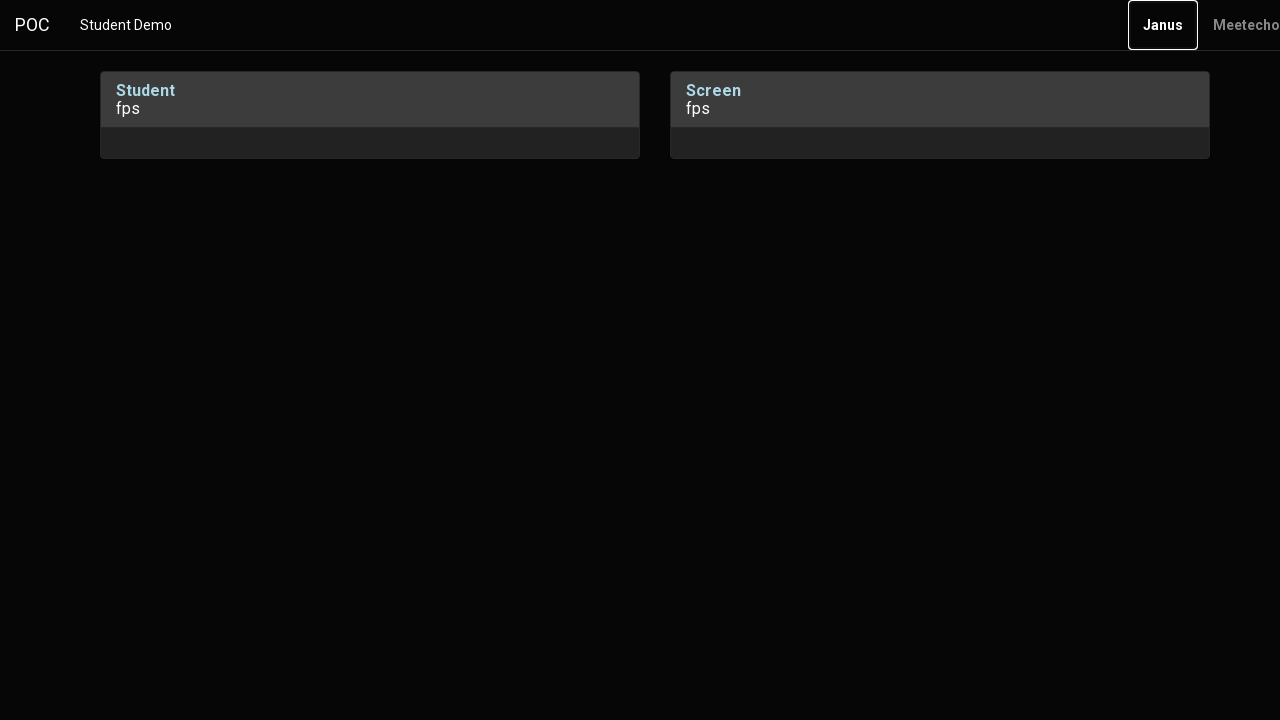

Pressed Enter key to confirm navigation selection
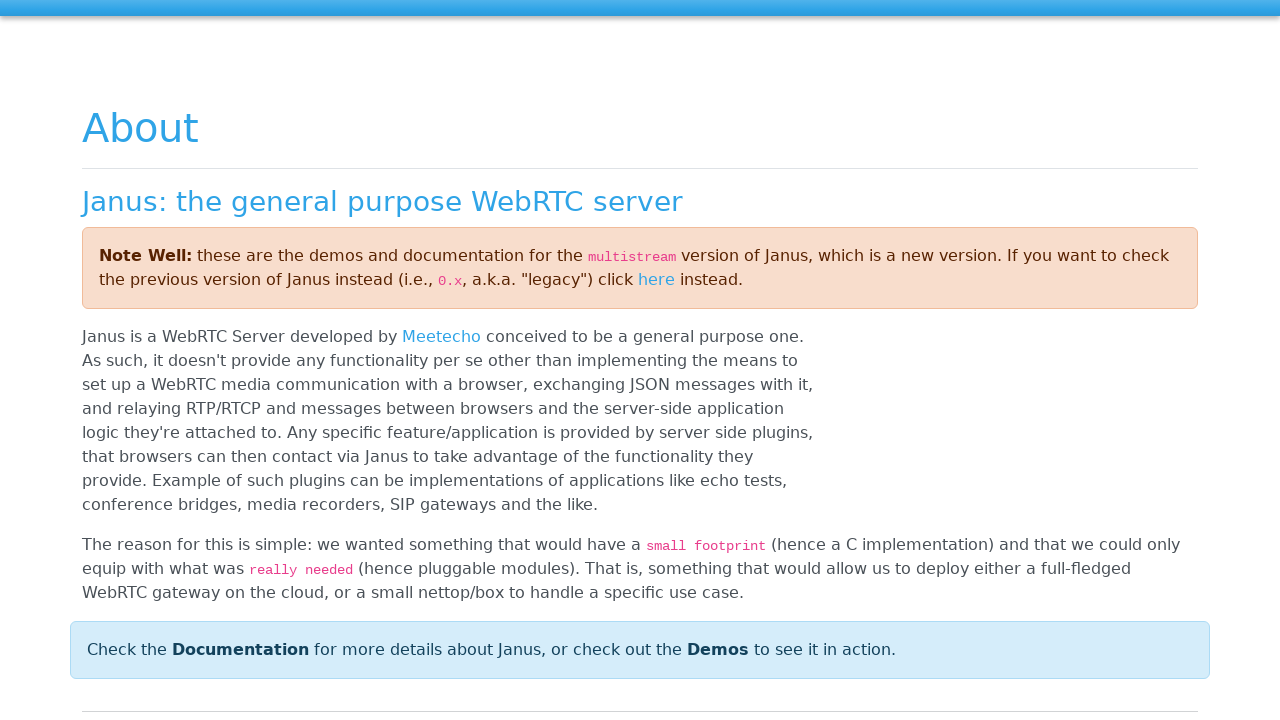

Waited for content to load and become visible
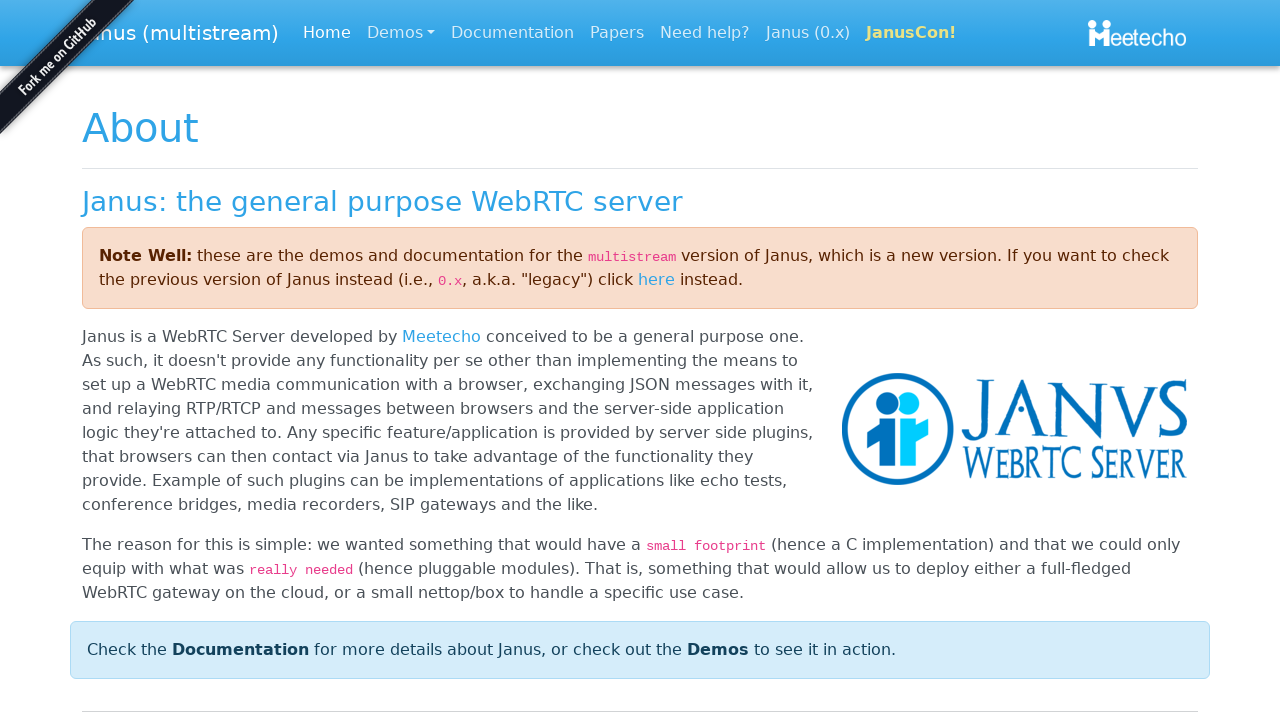

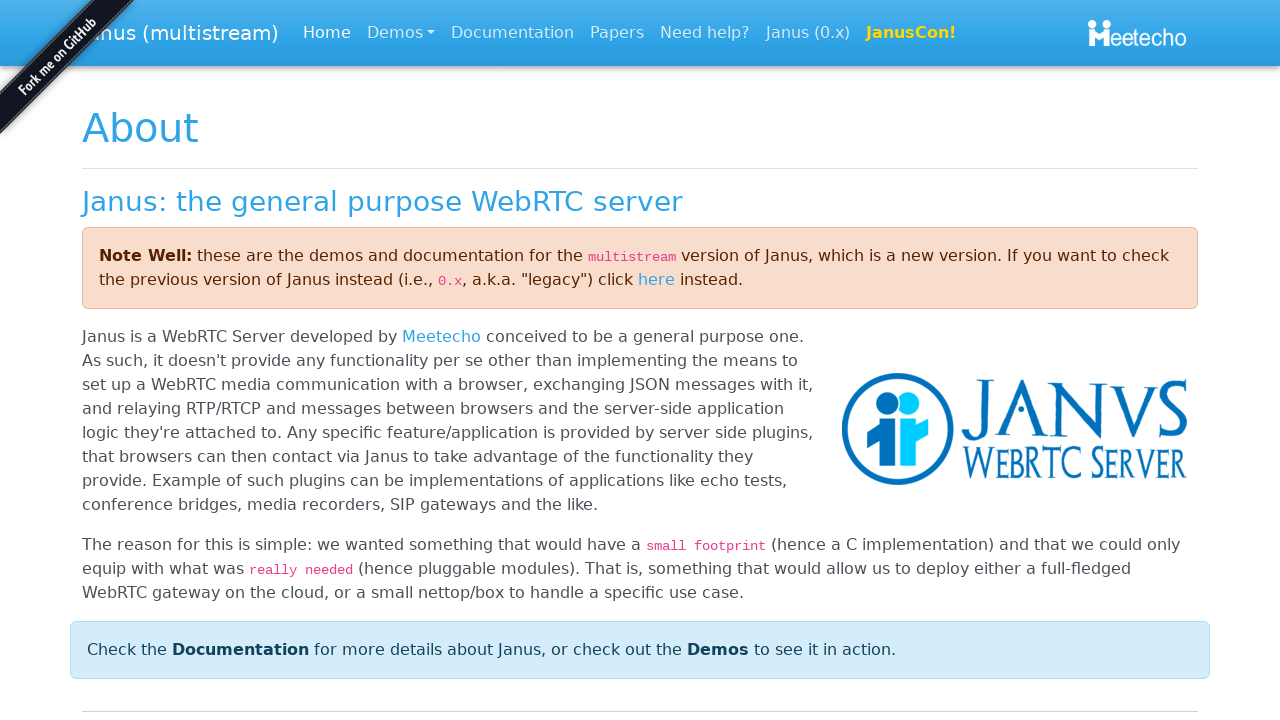